Simple test that navigates to the SchoolPay website homepage and verifies the page loads

Starting URL: https://www.schoolpay.com/

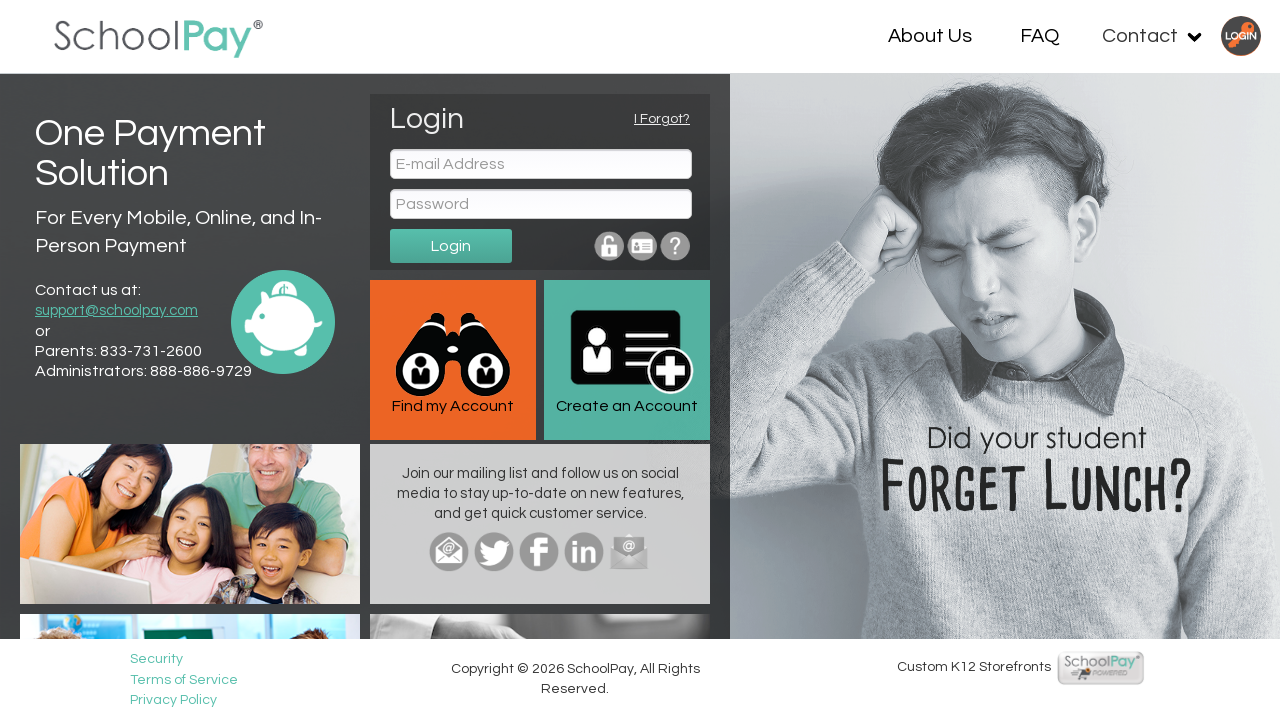

Waited for SchoolPay homepage to load (DOM content loaded)
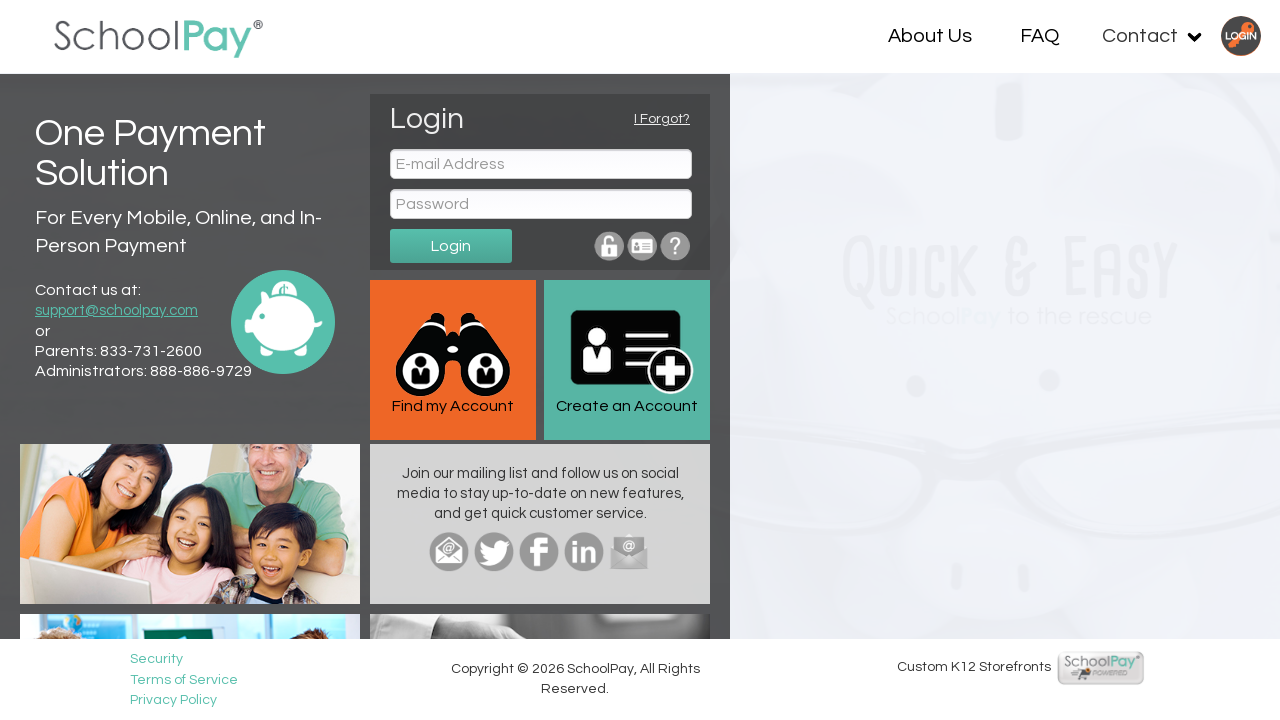

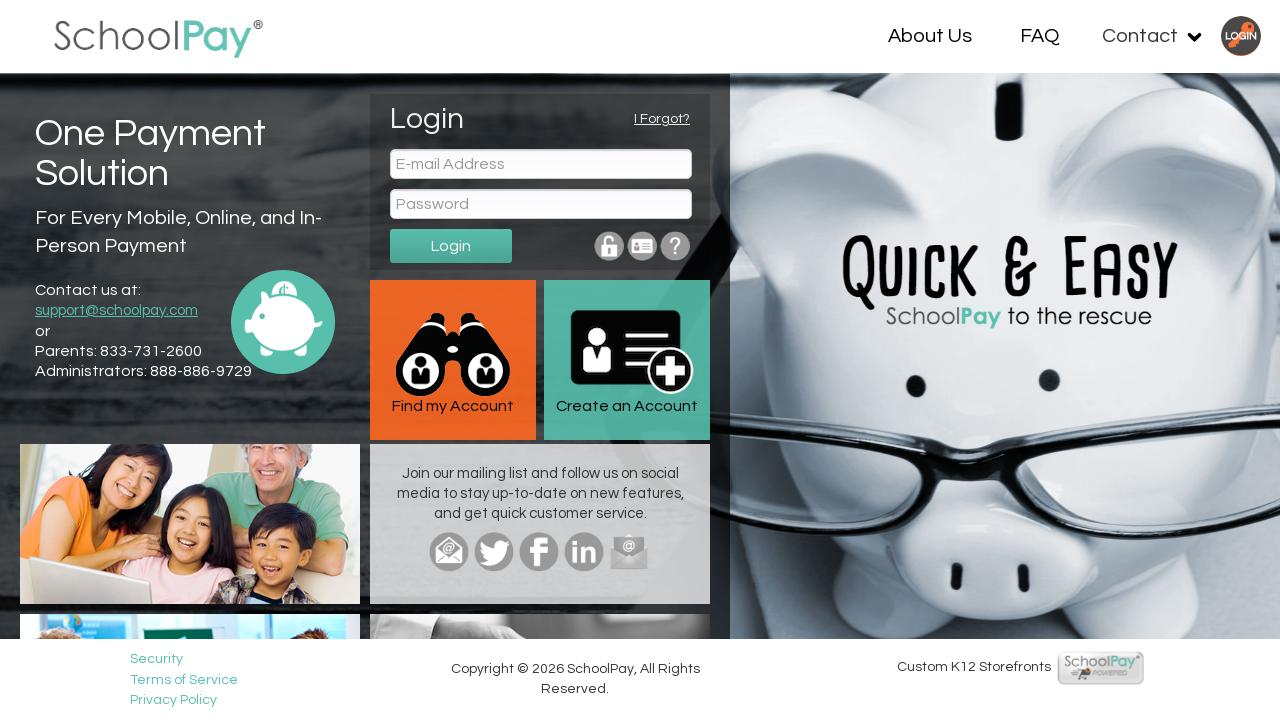